Tests displaying jQuery Growl notification messages on a page by injecting jQuery and jQuery Growl library via JavaScript execution, then triggering various notification types (default, error, notice, warning).

Starting URL: https://the-internet.herokuapp.com/

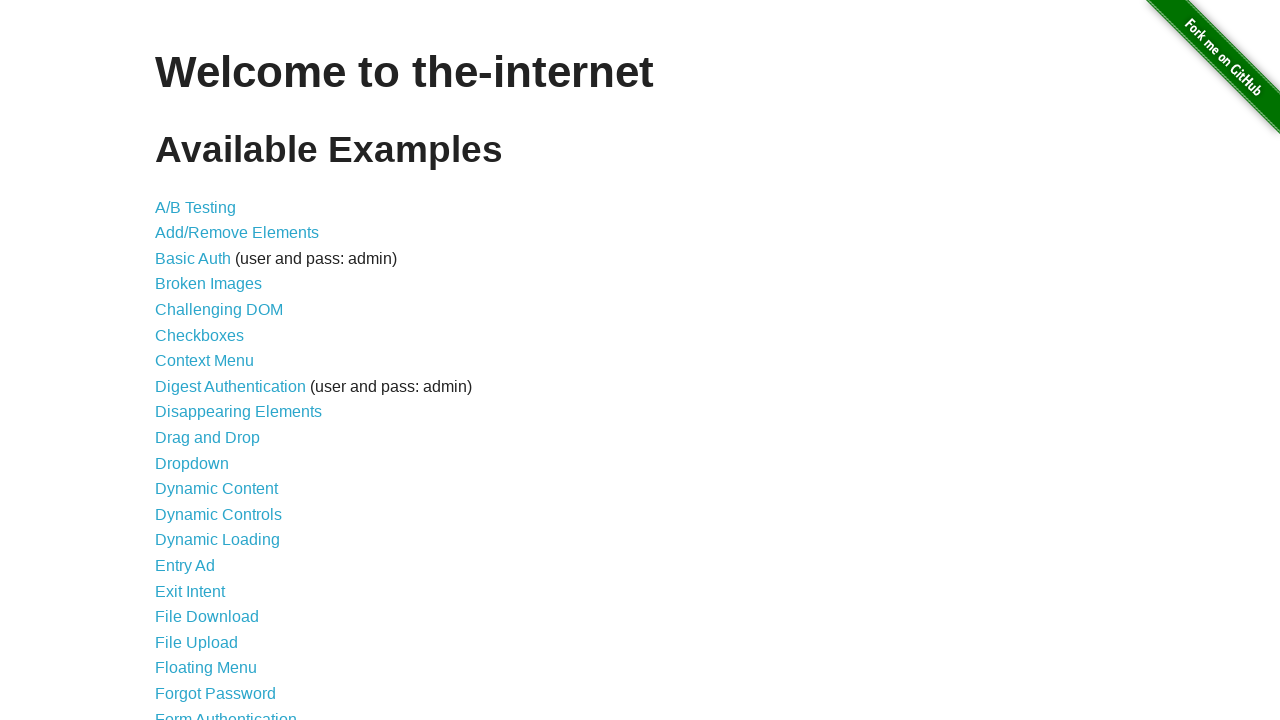

Injected jQuery library into the page
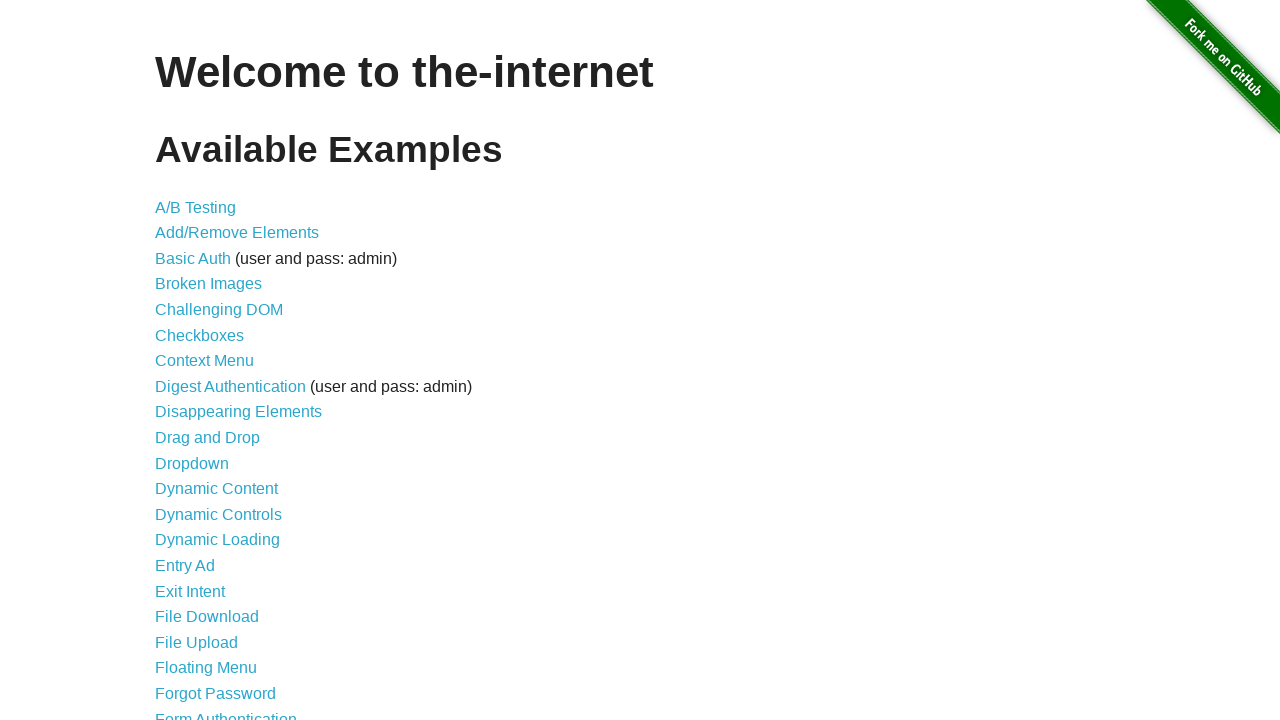

jQuery library loaded successfully
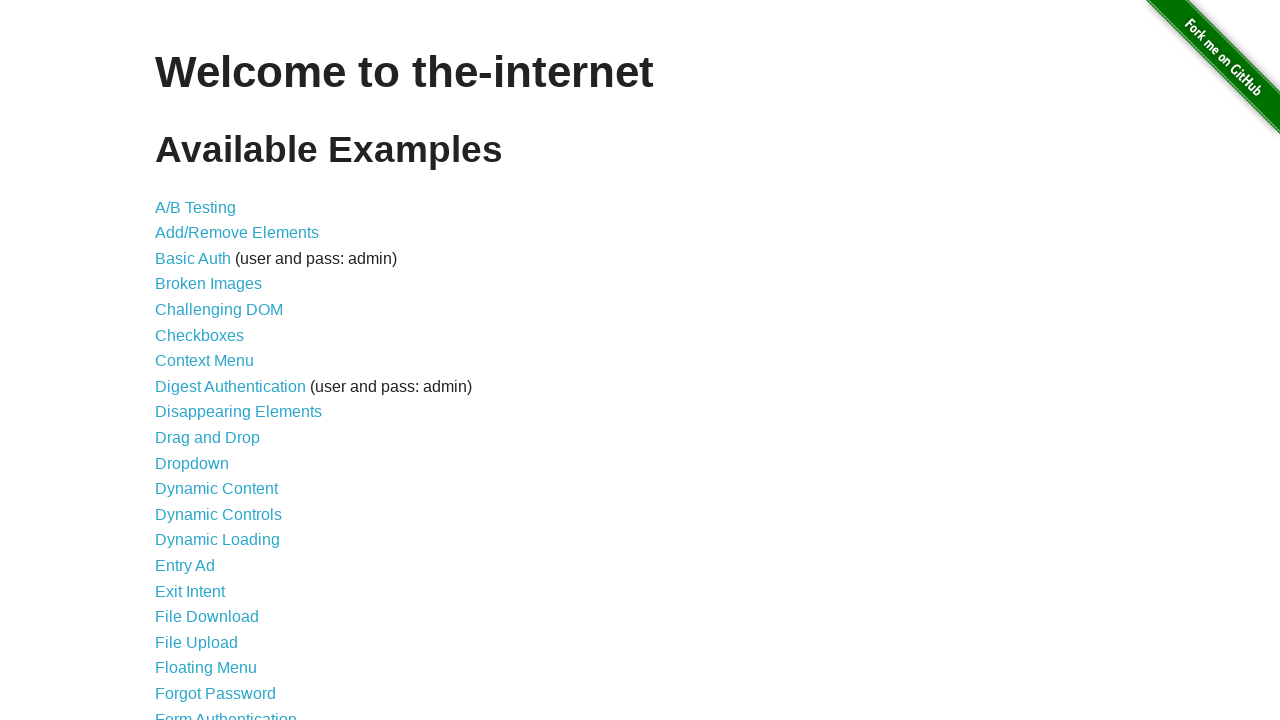

Injected jQuery Growl library script
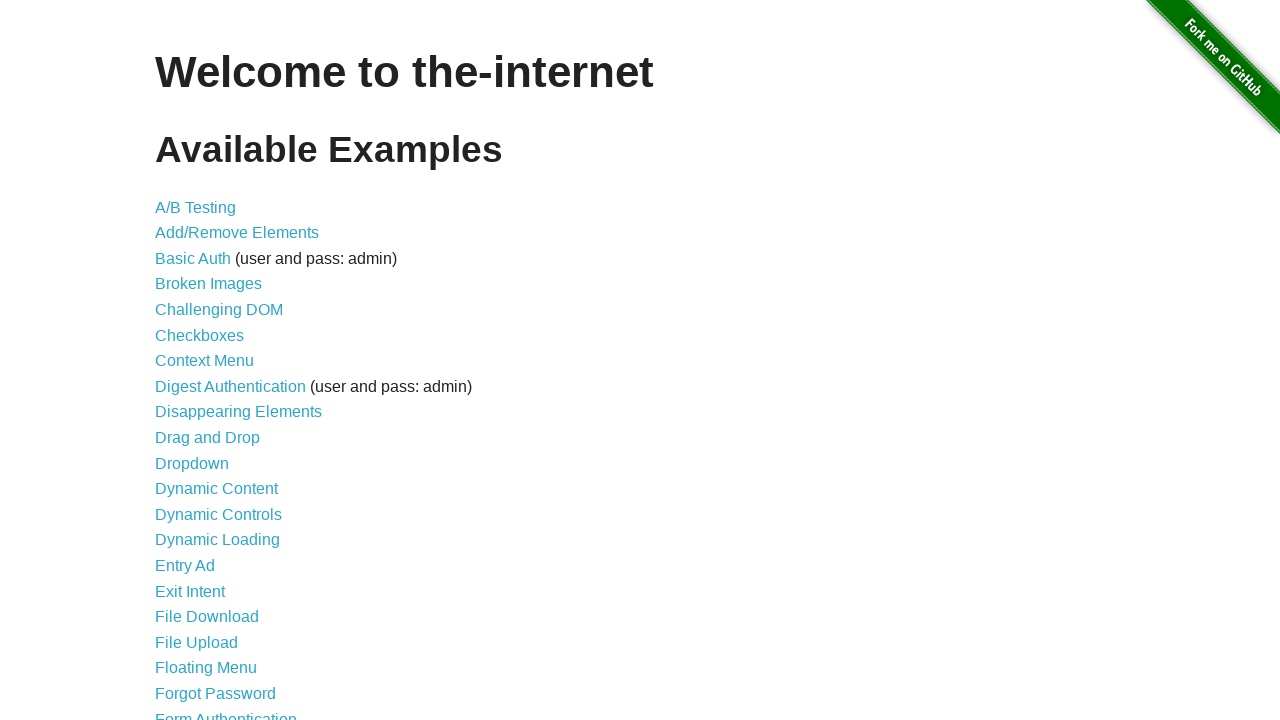

Injected jQuery Growl stylesheet
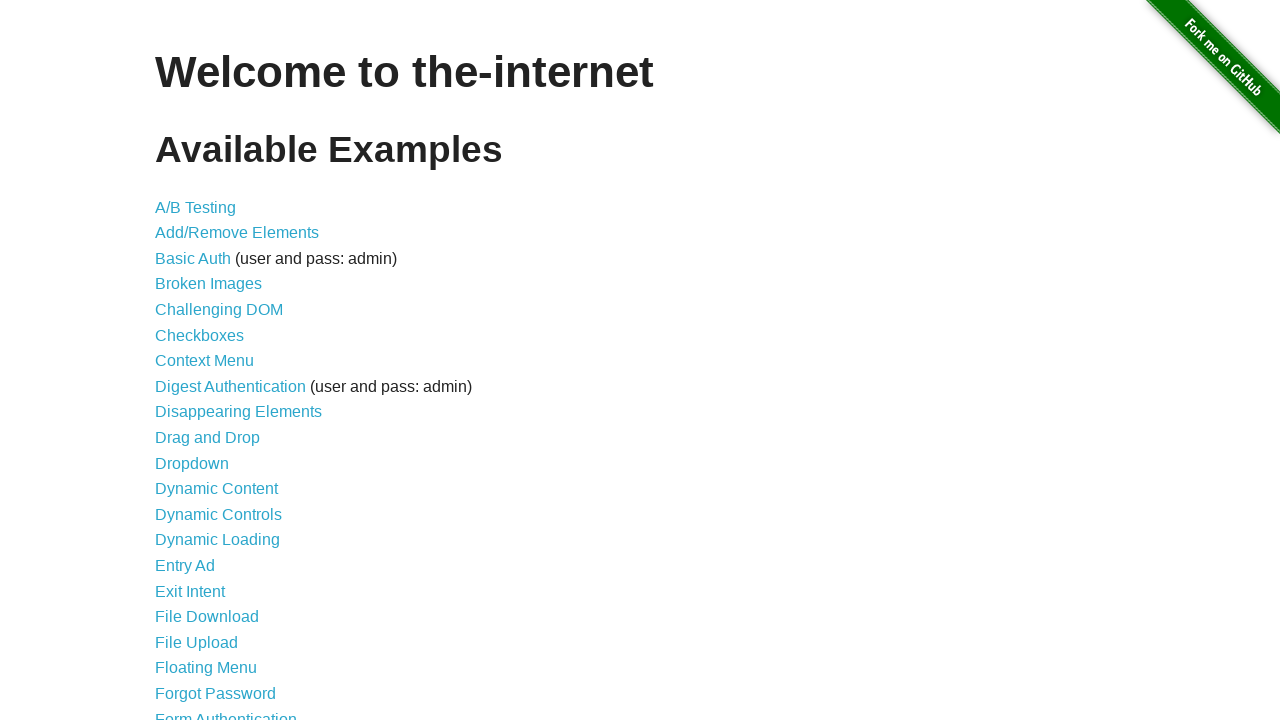

jQuery Growl library loaded and ready
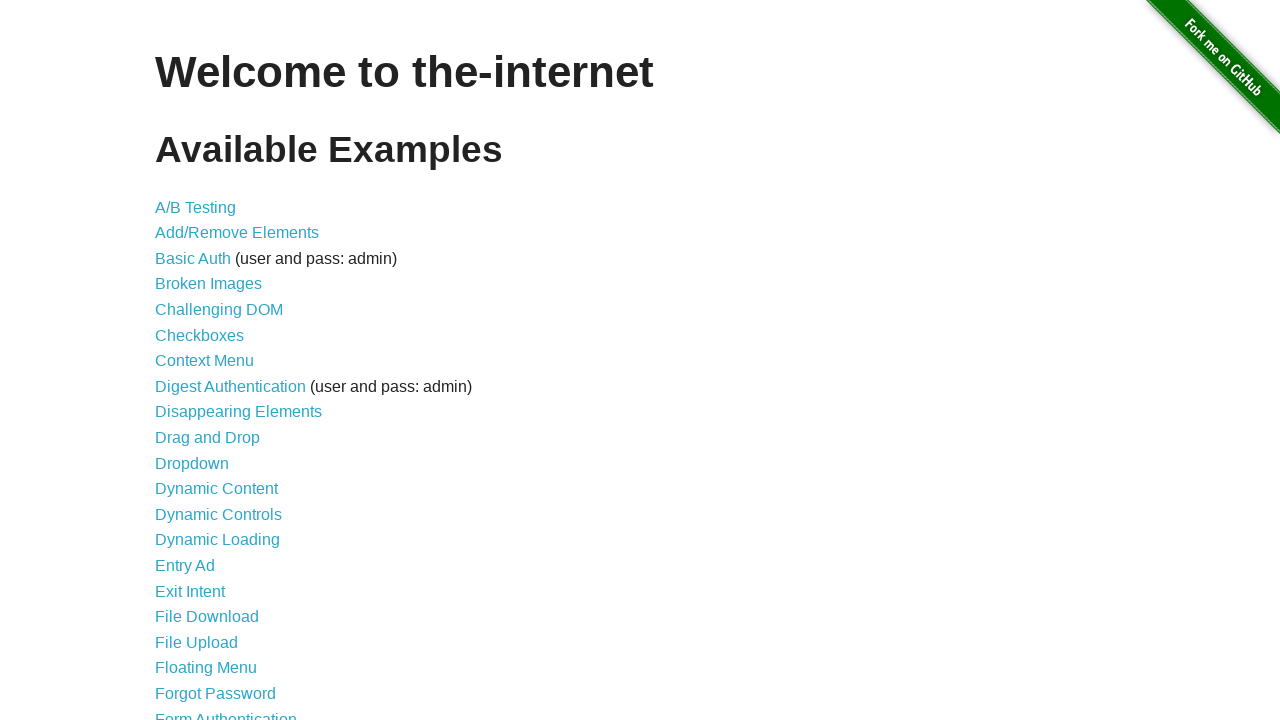

Displayed default Growl notification (GET /)
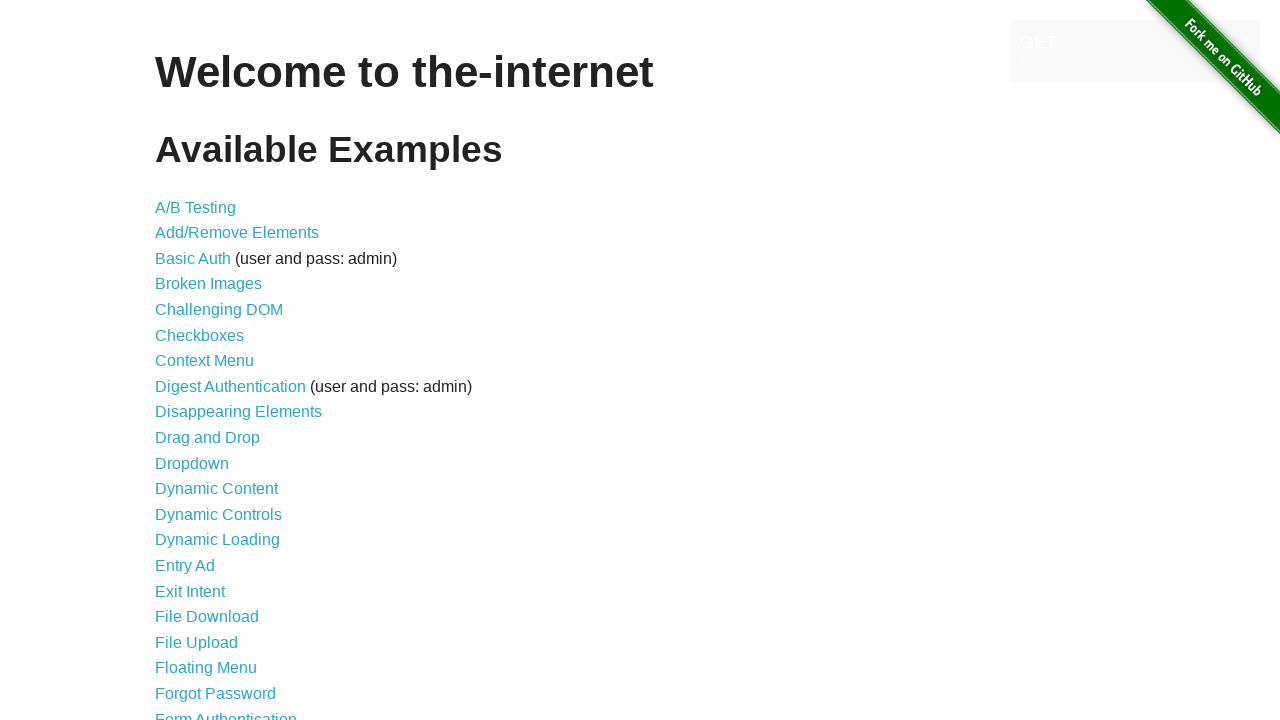

Displayed error Growl notification
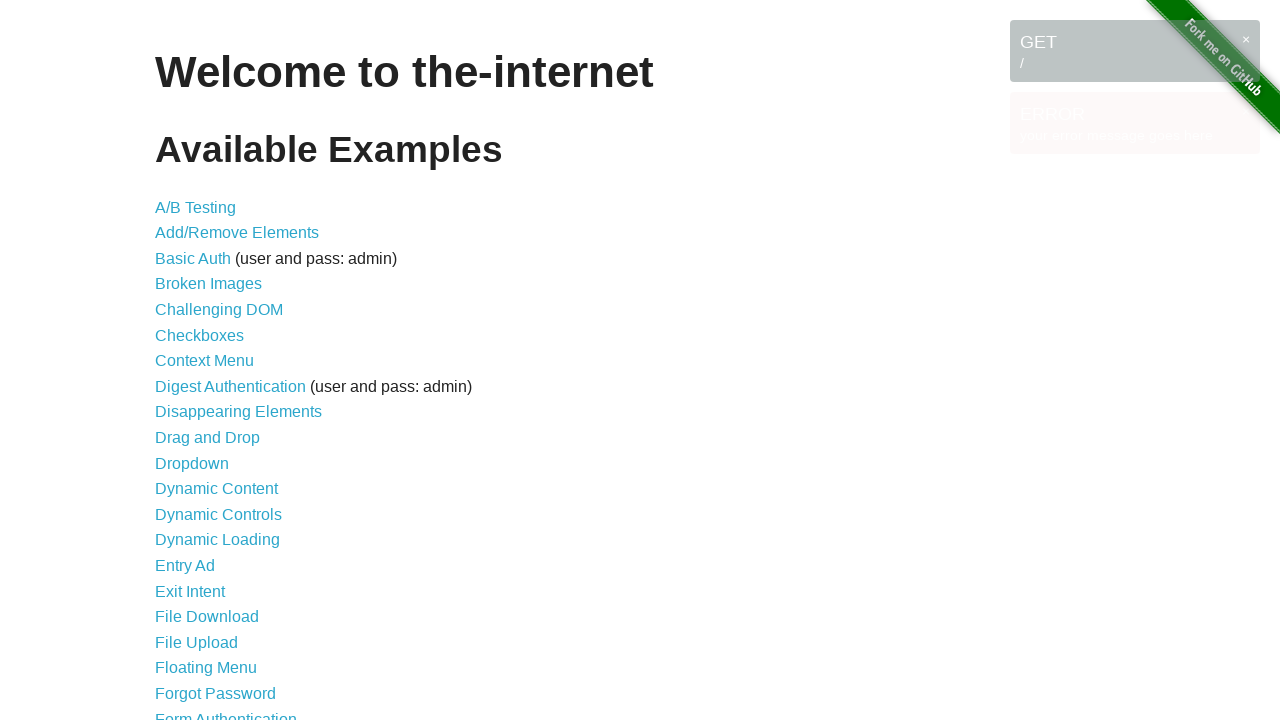

Displayed notice Growl notification
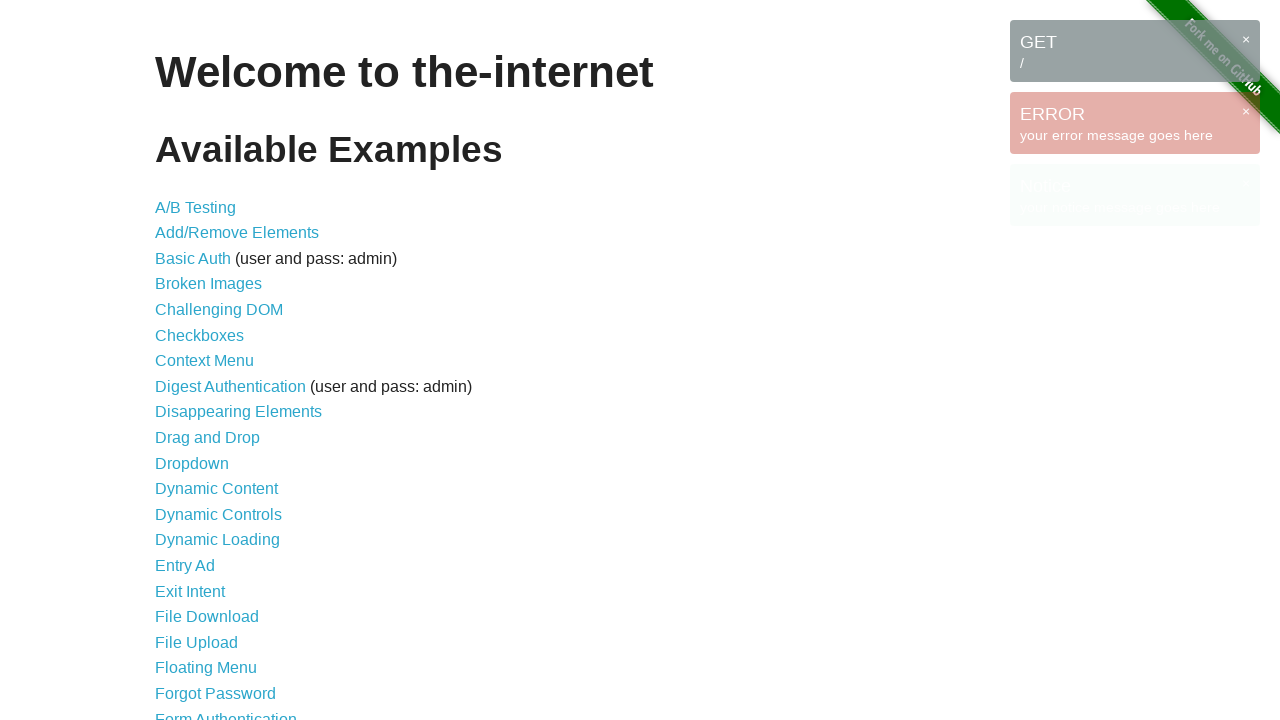

Displayed warning Growl notification
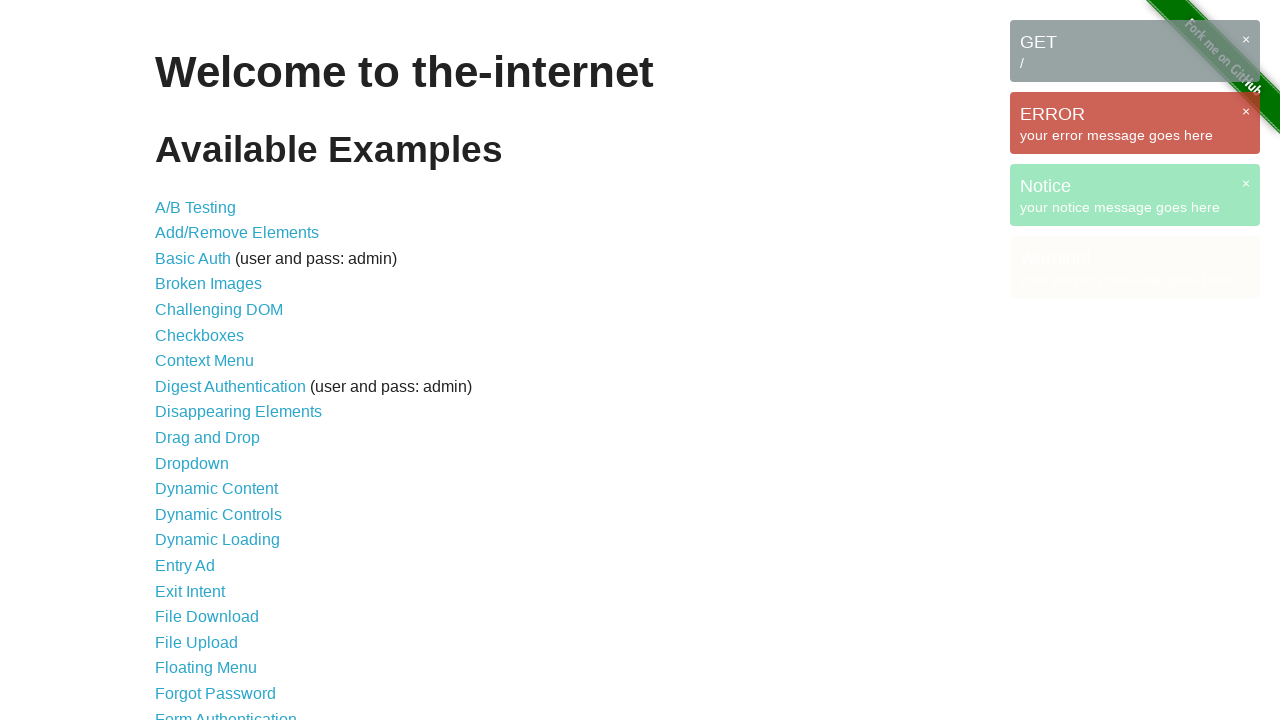

All Growl notifications are visible on the page
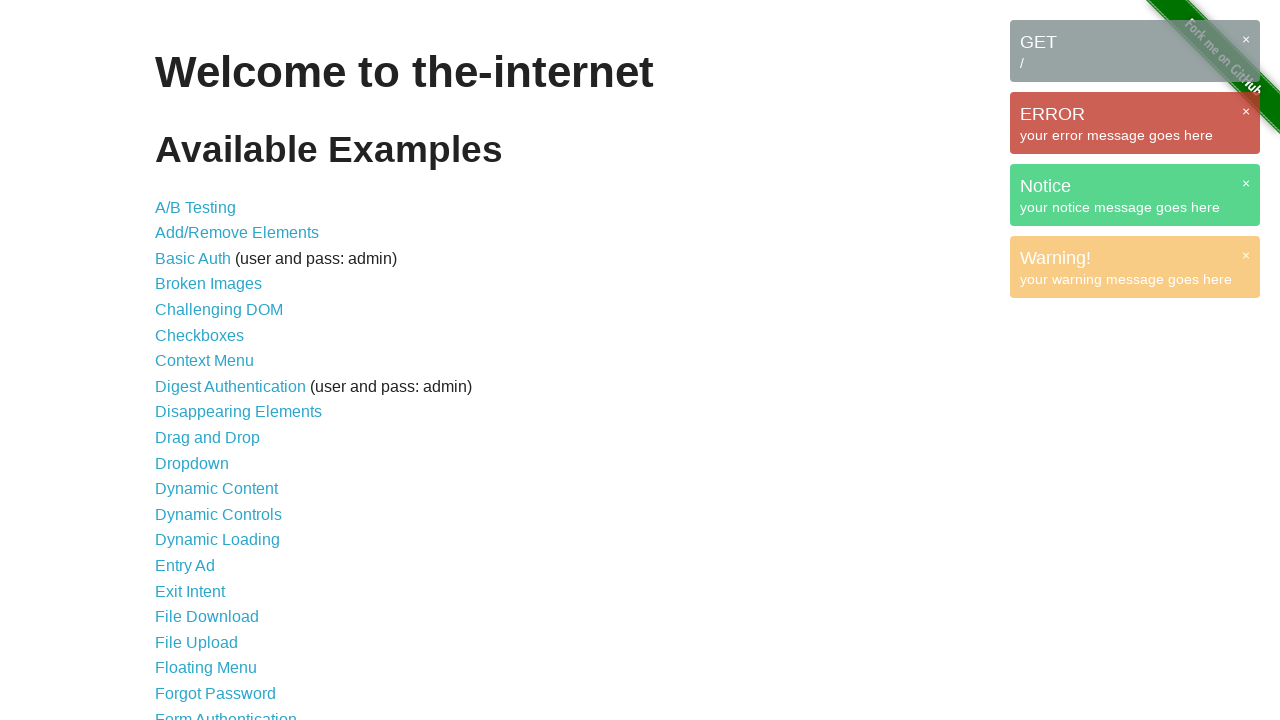

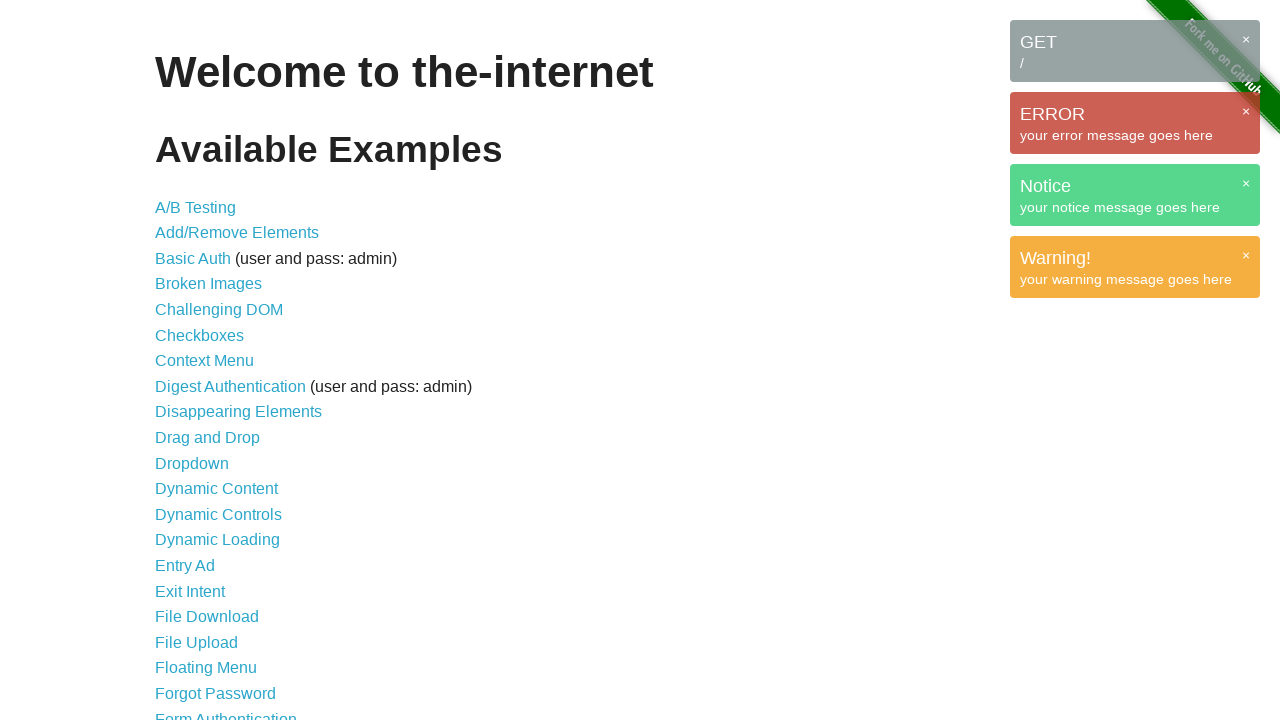